Tests filtering products by monitor category by clicking the monitors filter and verifying the correct number of monitor products are displayed

Starting URL: https://demoblaze.com

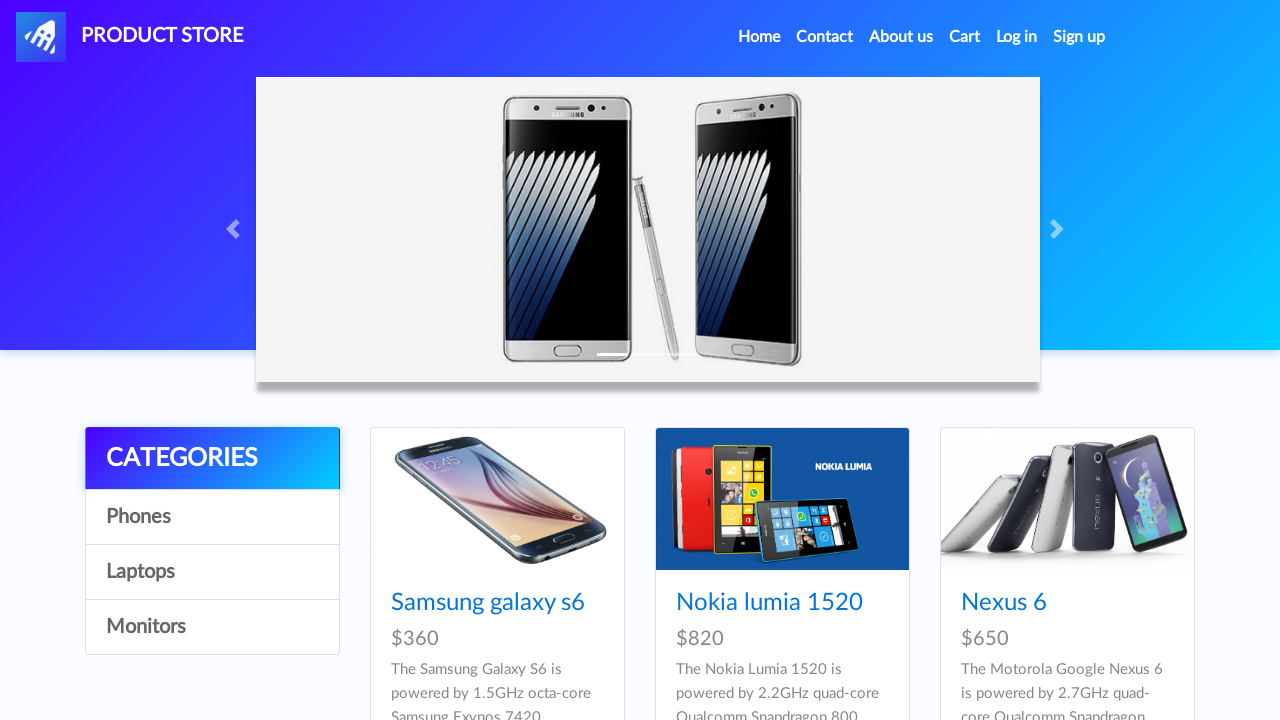

Clicked on monitors category filter at (212, 627) on [onclick="byCat('monitor')"]
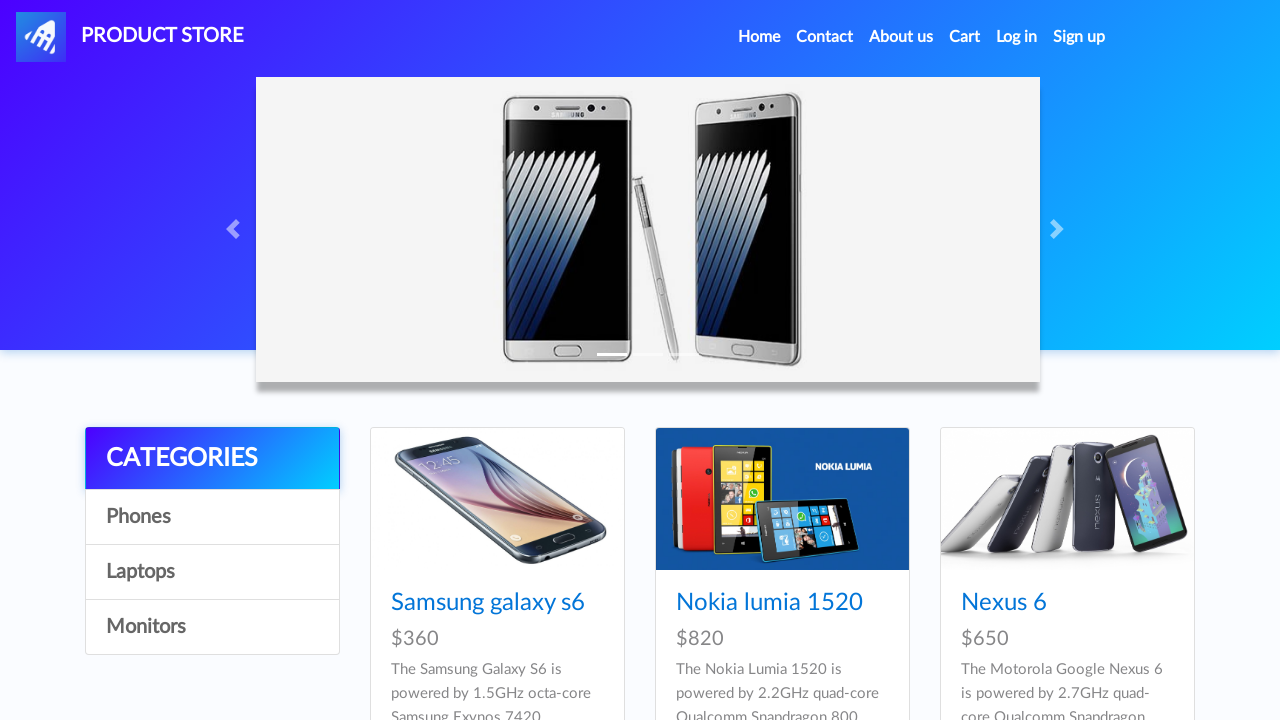

Filtered monitor products loaded
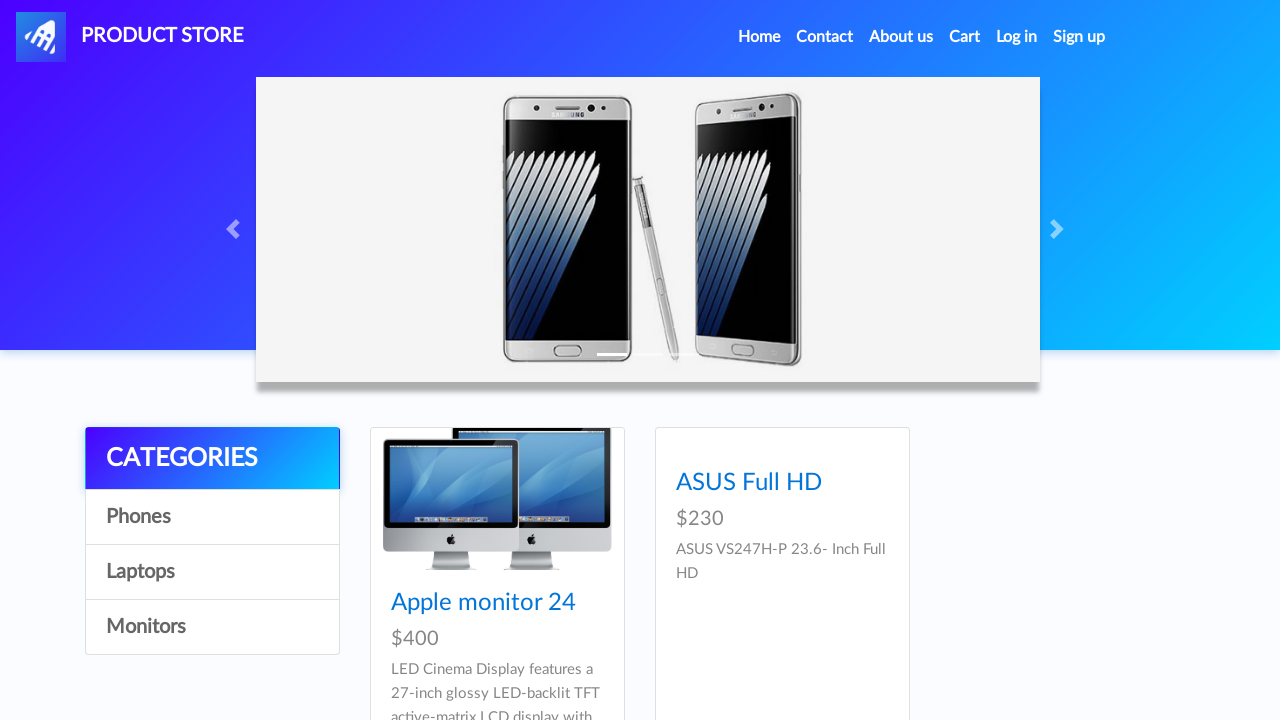

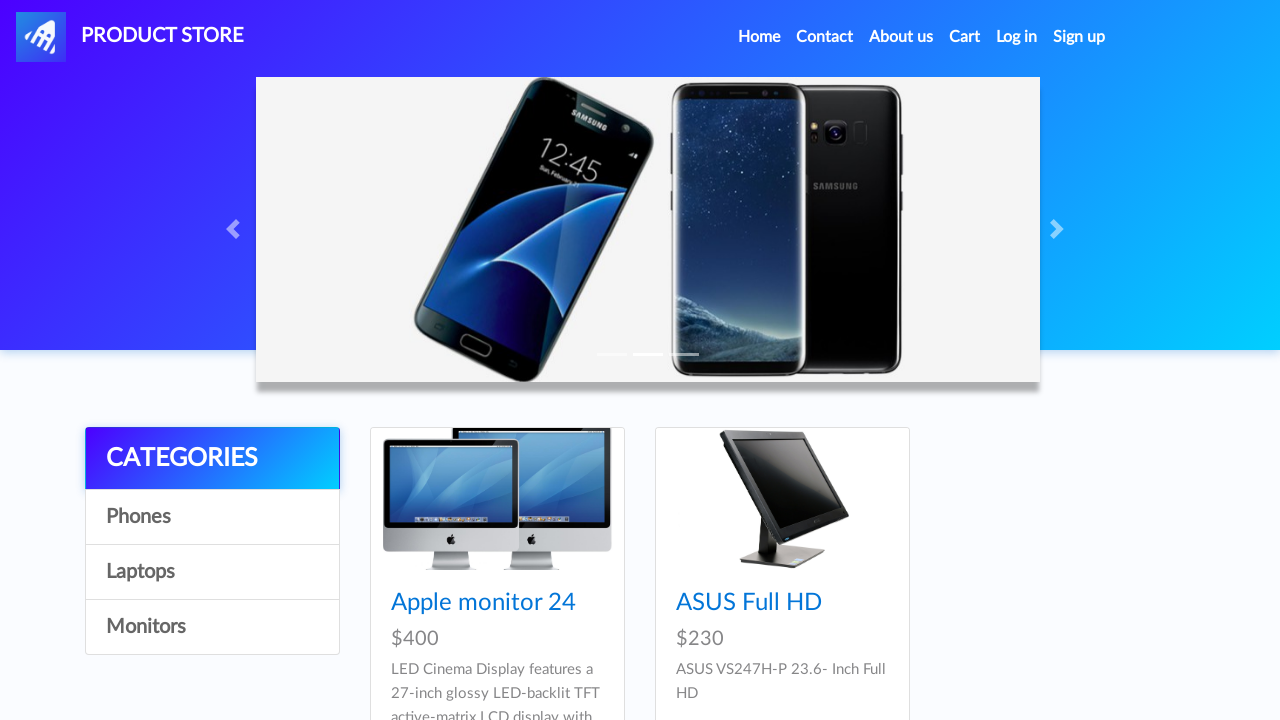